Tests JavaScript prompt alert functionality by clicking to trigger a prompt alert, entering text into it, and accepting the alert

Starting URL: https://demo.automationtesting.in/Alerts.html

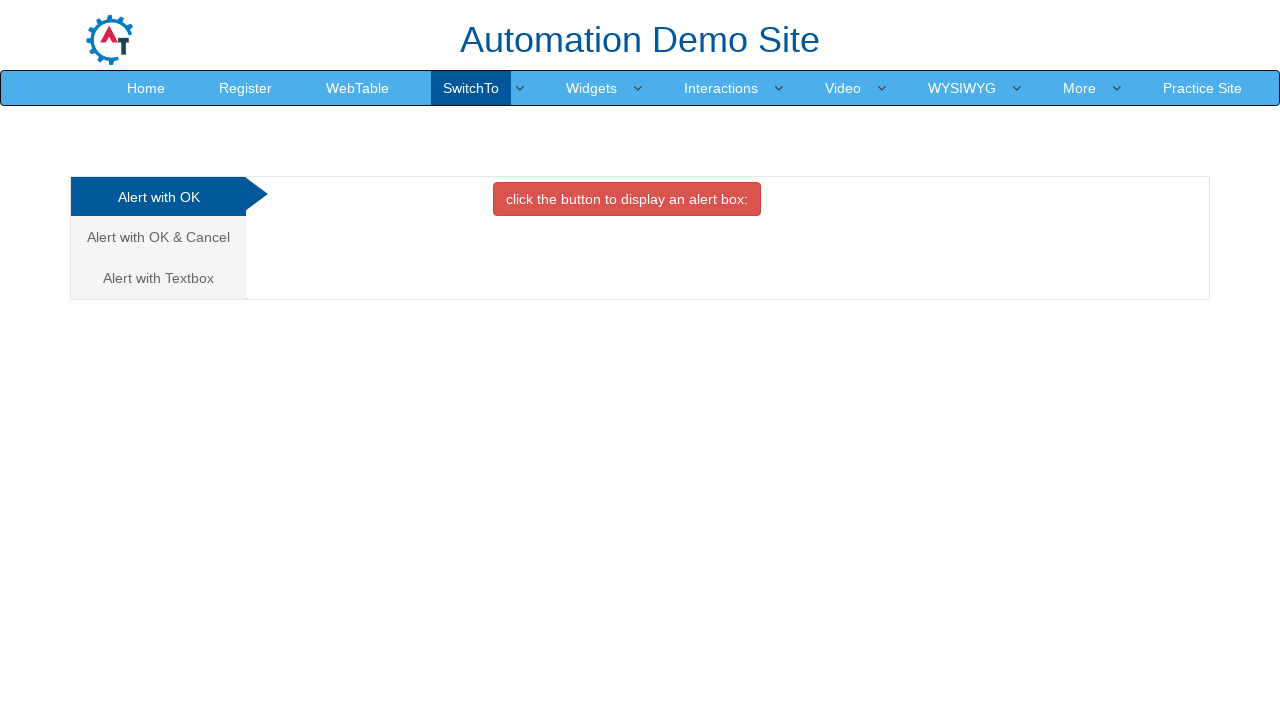

Clicked on the third tab (Alert with Text Box) to access prompt alert section at (158, 278) on (//a[@class='analystic'])[3]
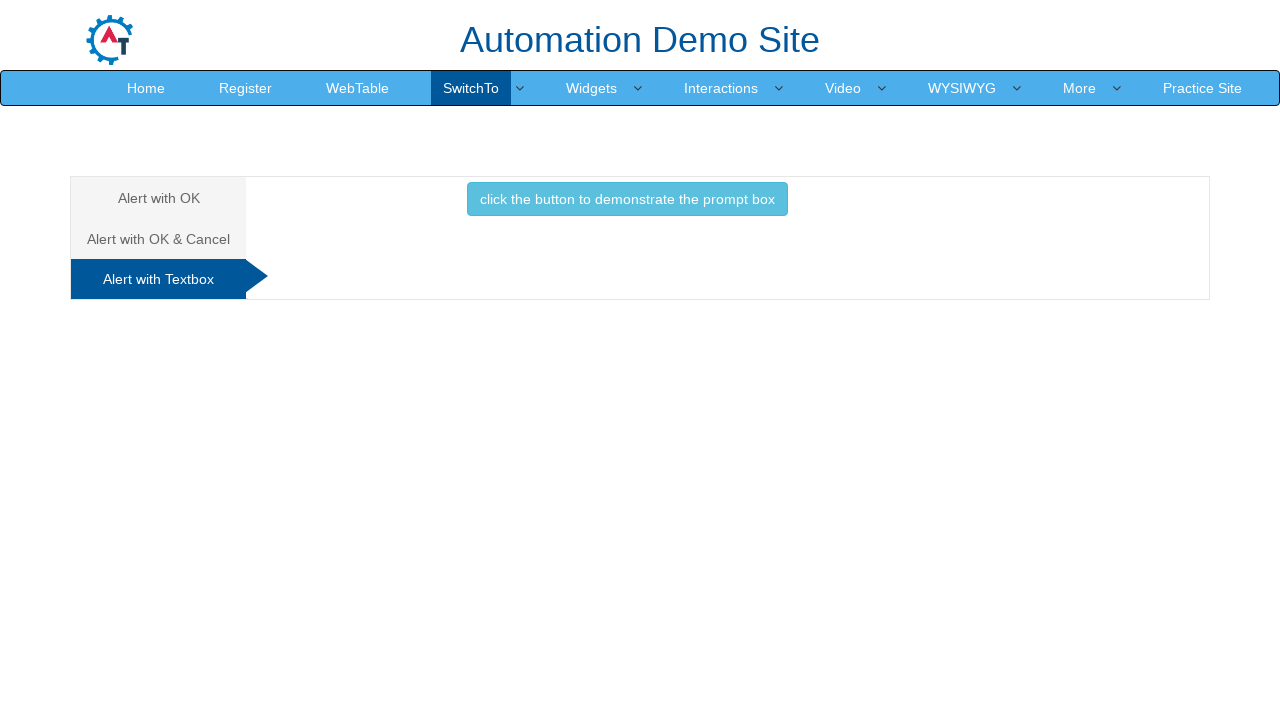

Clicked button to trigger the prompt alert at (627, 199) on button.btn.btn-info
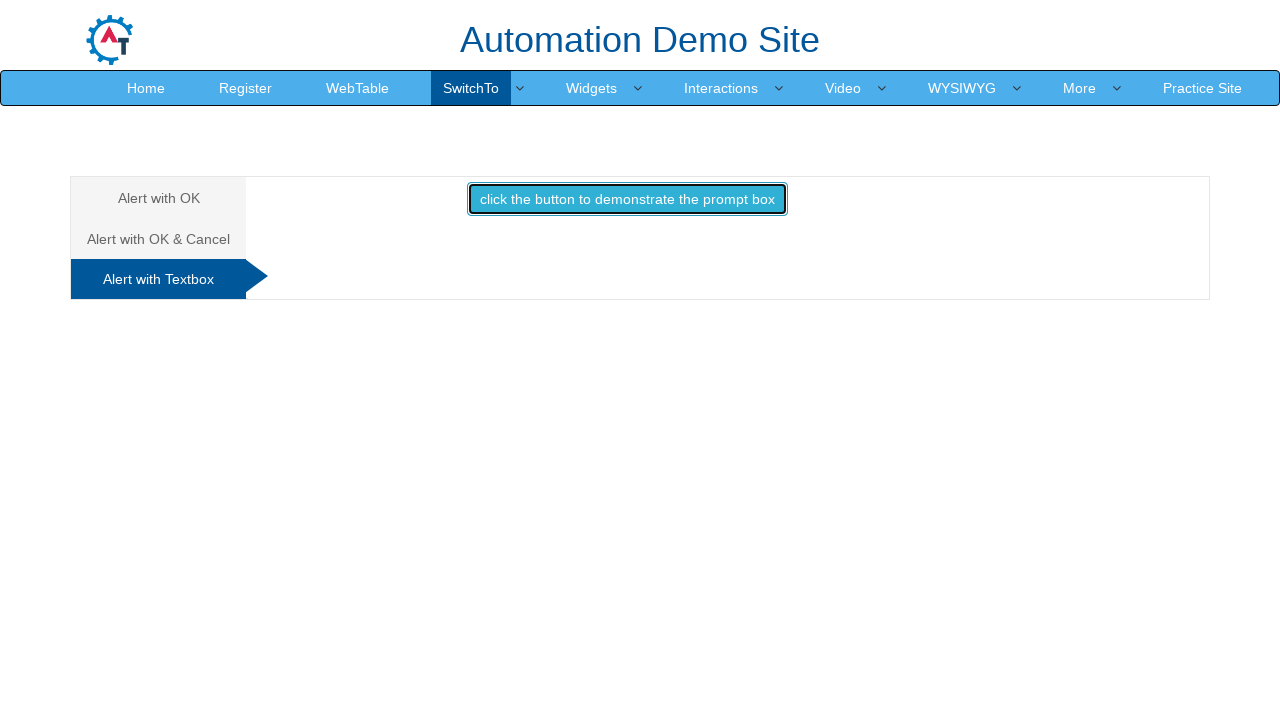

Registered dialog handler to accept prompt with text '123'
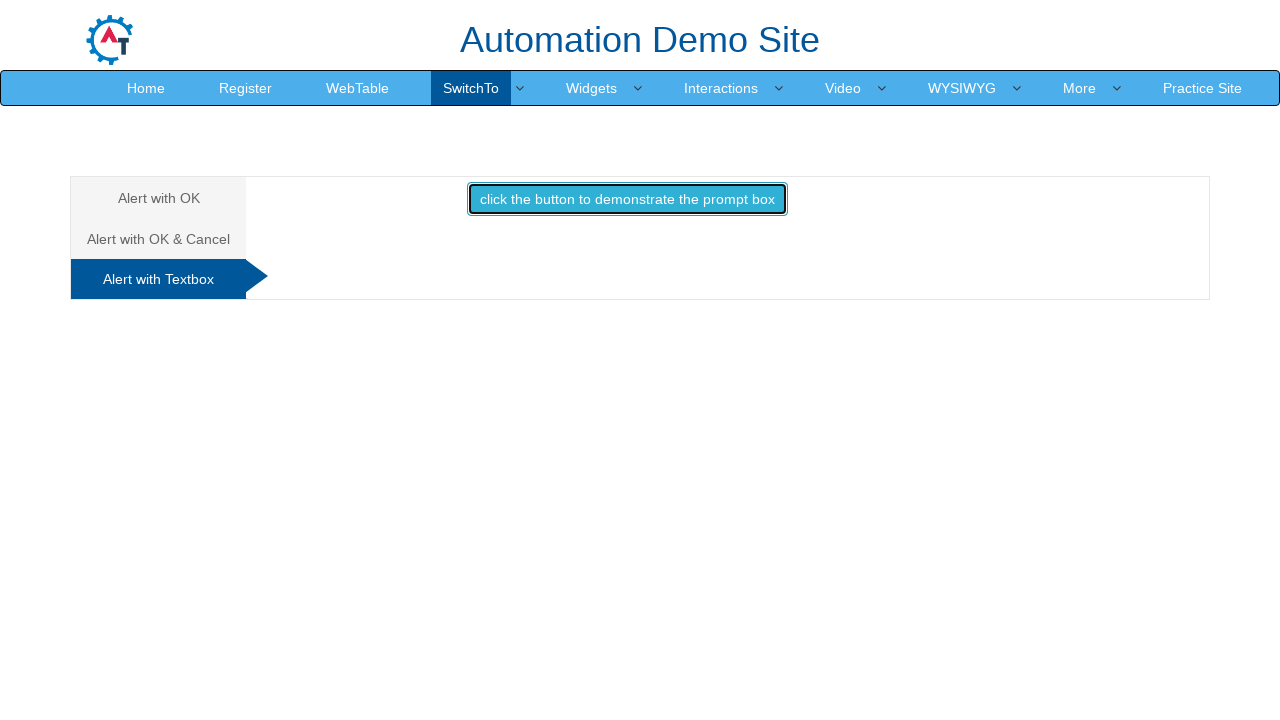

Clicked button again to trigger the prompt alert with handler attached at (627, 199) on button.btn.btn-info
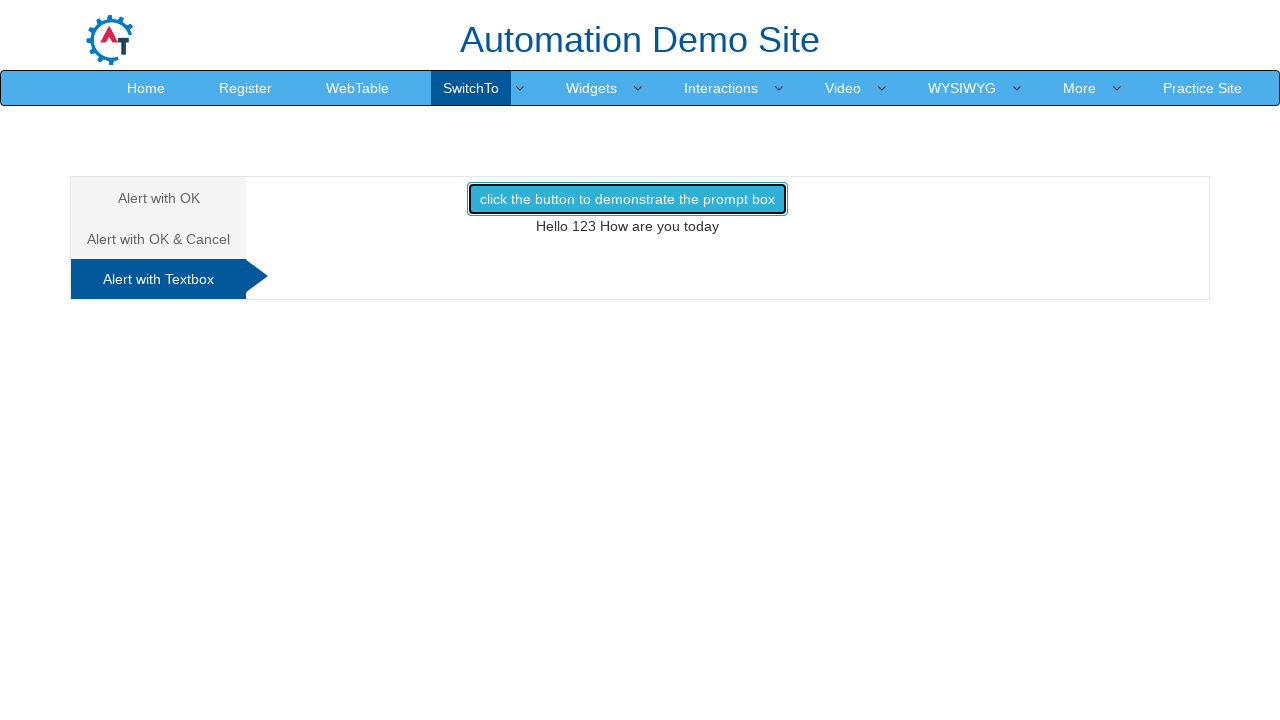

Waited for dialog handling to complete
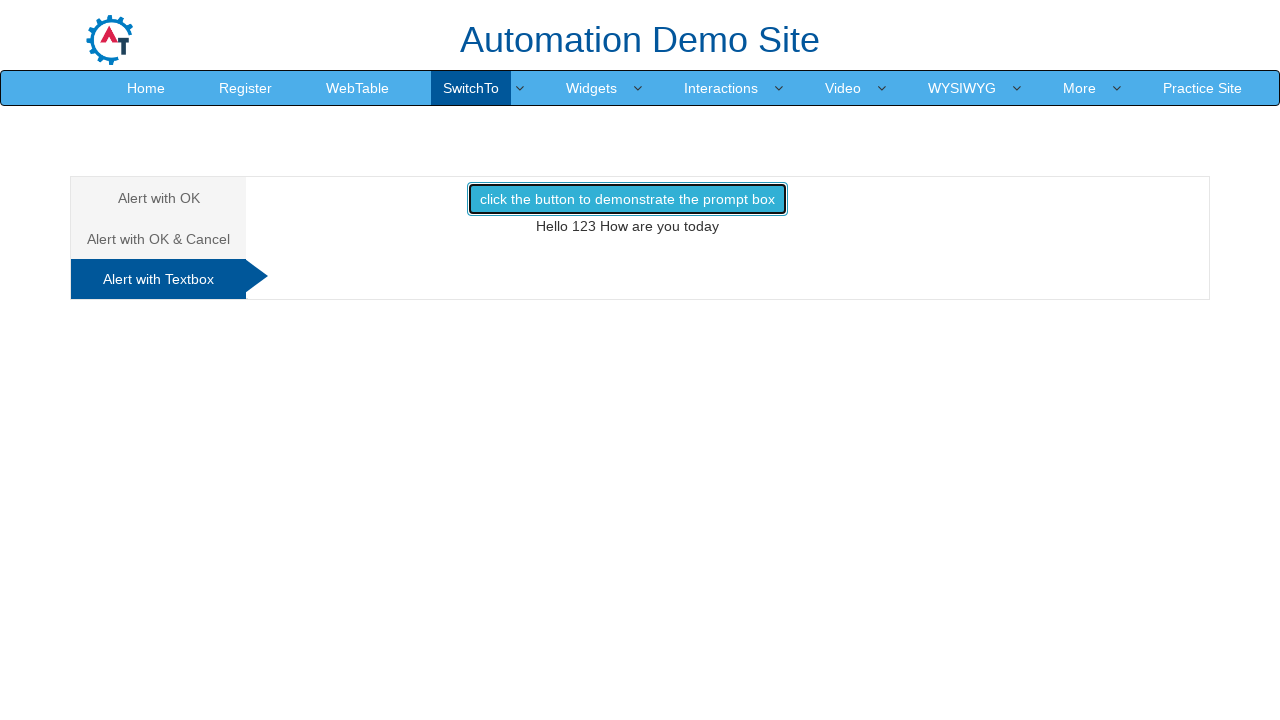

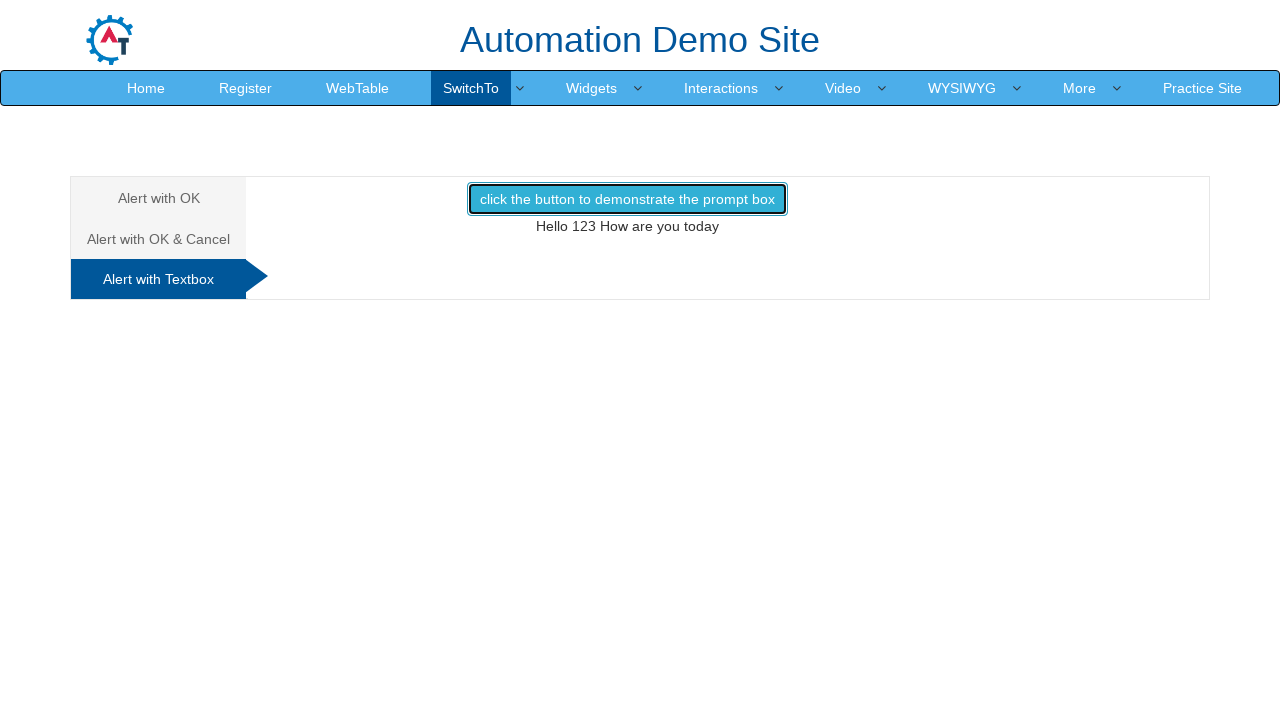